Tests entry ad popup with looping behavior, closing the ad multiple times after page reloads

Starting URL: https://the-internet.herokuapp.com

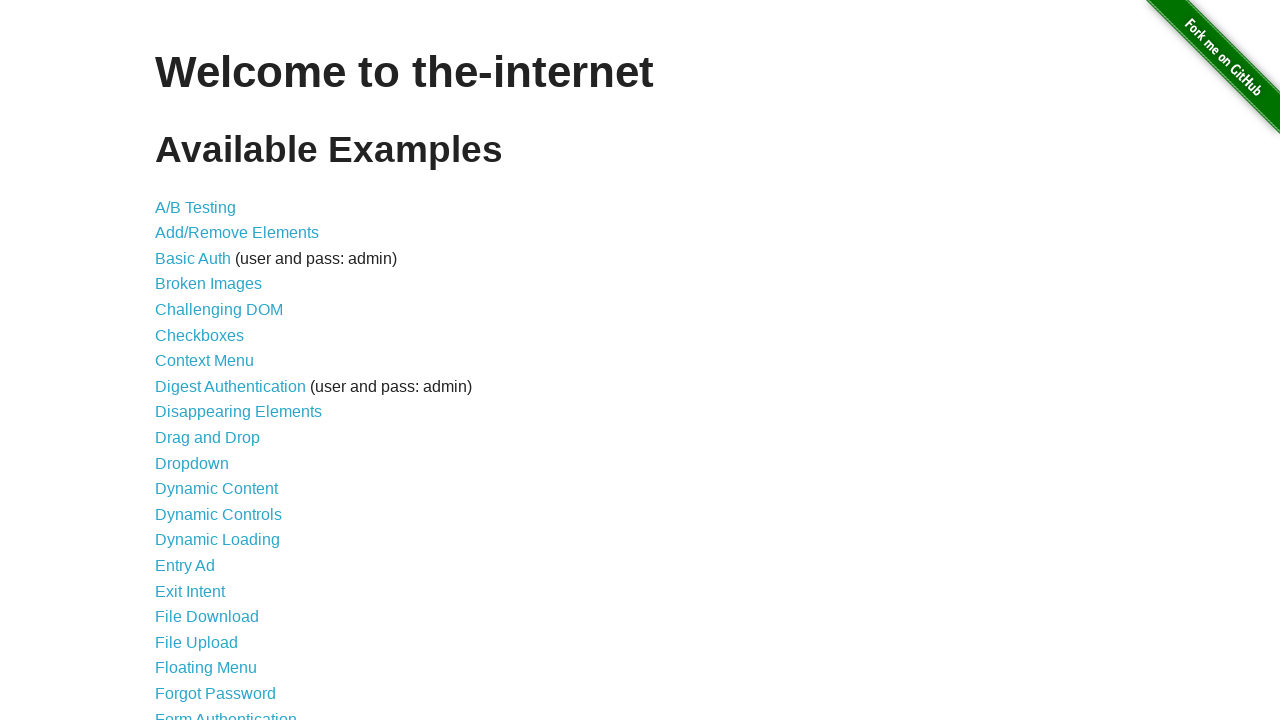

Clicked Entry Ad link to navigate to entry ad page at (185, 566) on internal:role=link[name="Entry Ad"i]
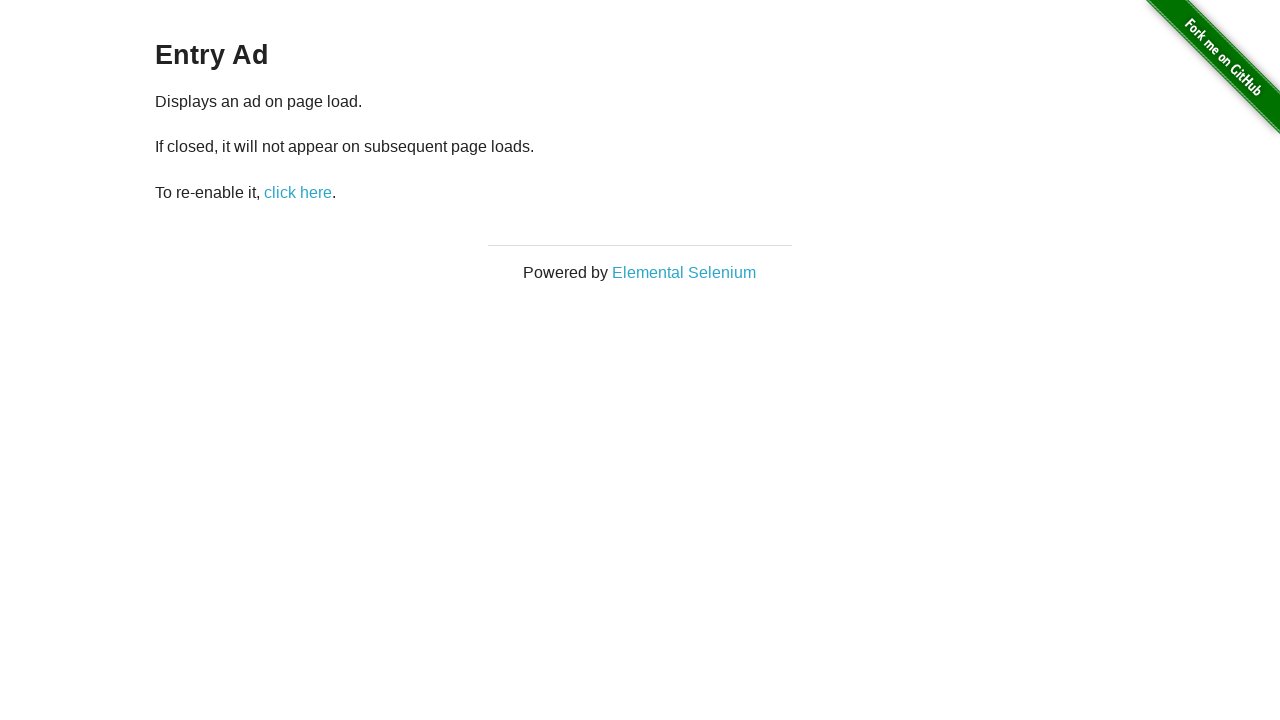

Waited for page load state
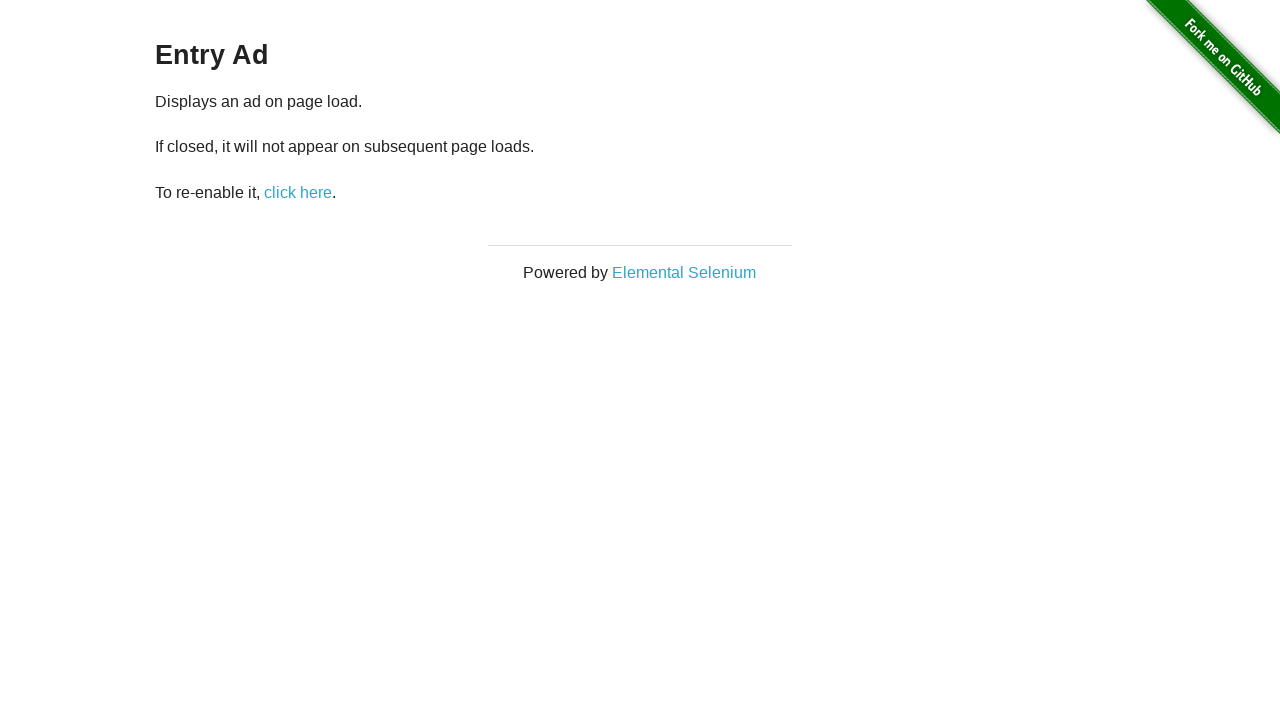

Waited 2 seconds for ad to appear
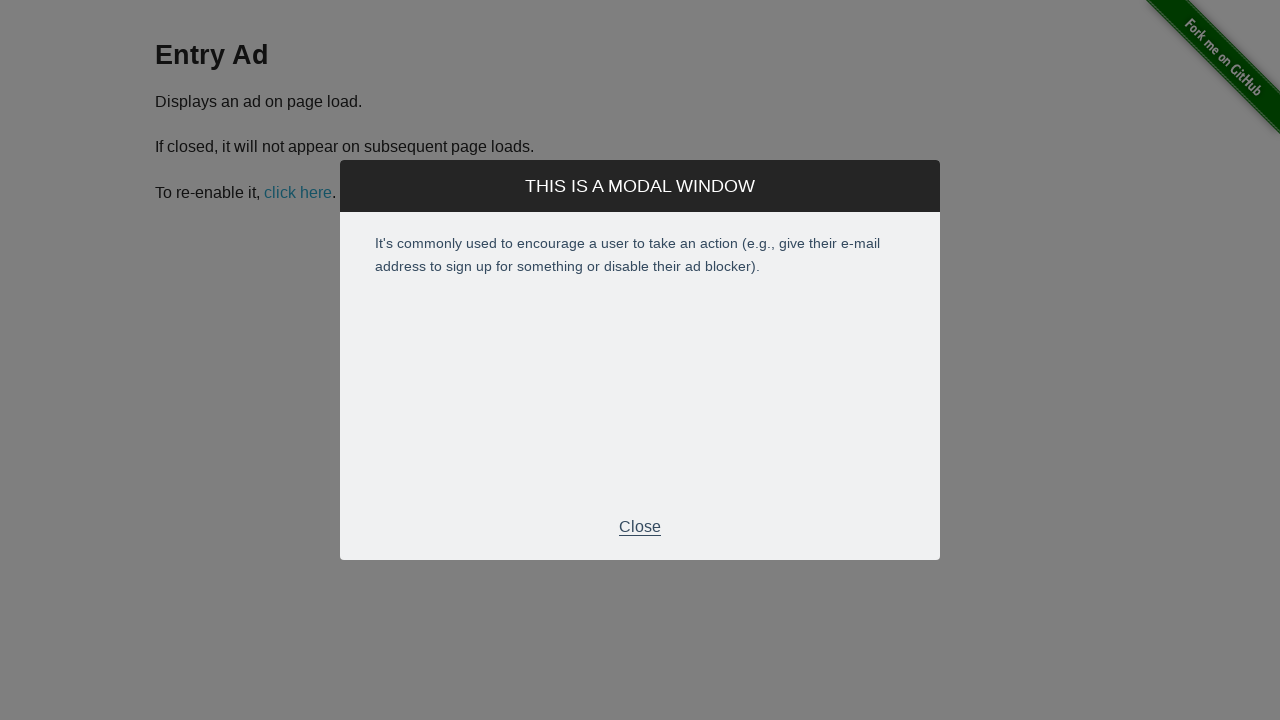

Located close button for entry ad modal
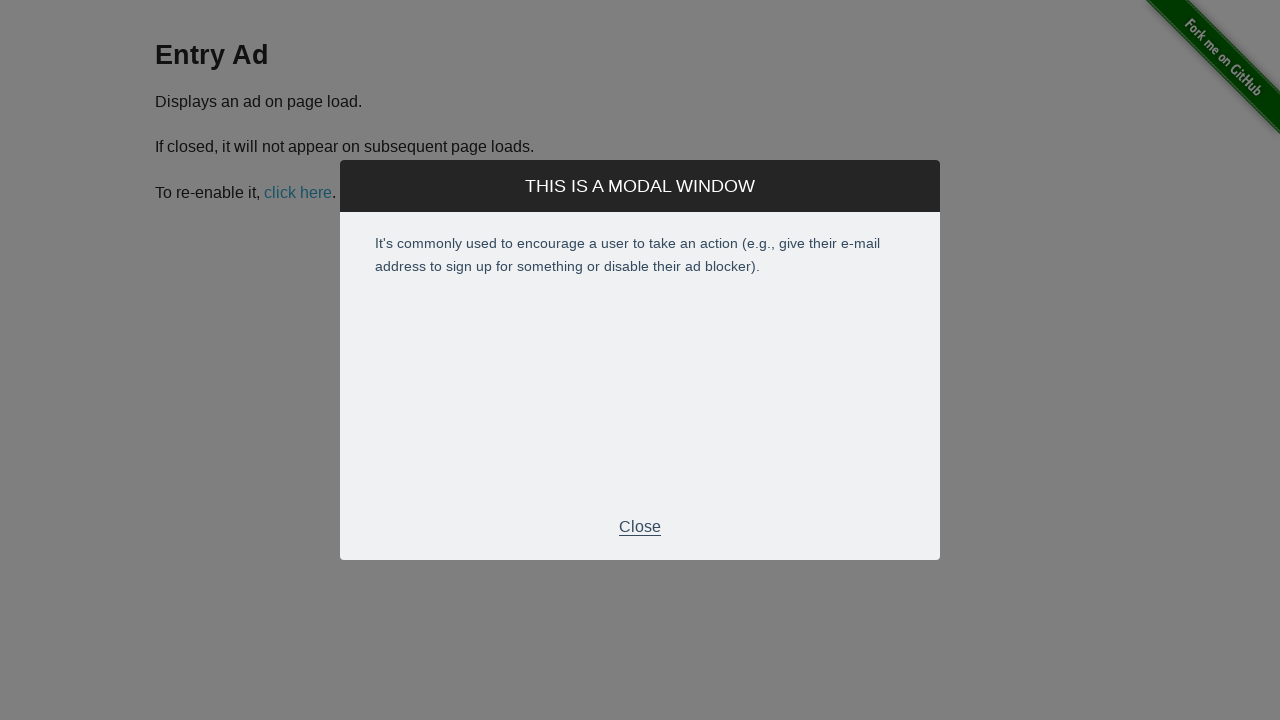

Closed entry ad popup (attempt 1) at (640, 527) on xpath=//div[@class='modal-footer']//p[text()='Close'] >> nth=0
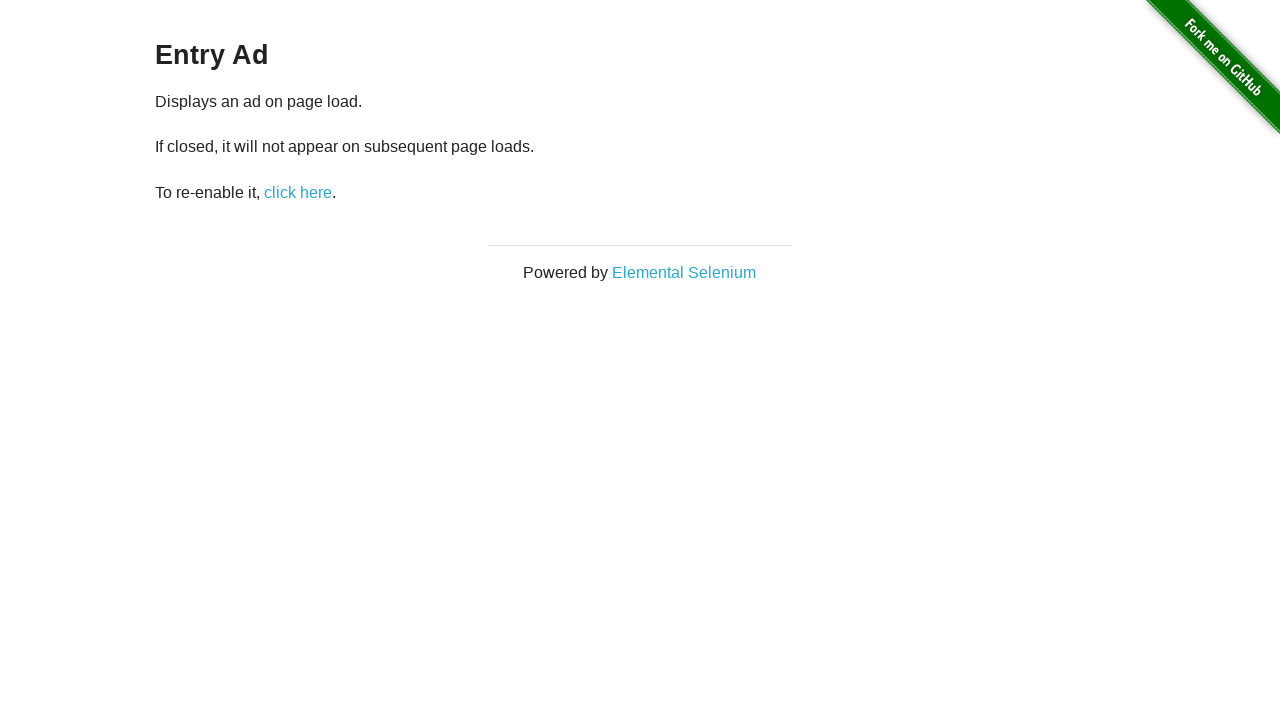

Reloaded page to trigger ad again
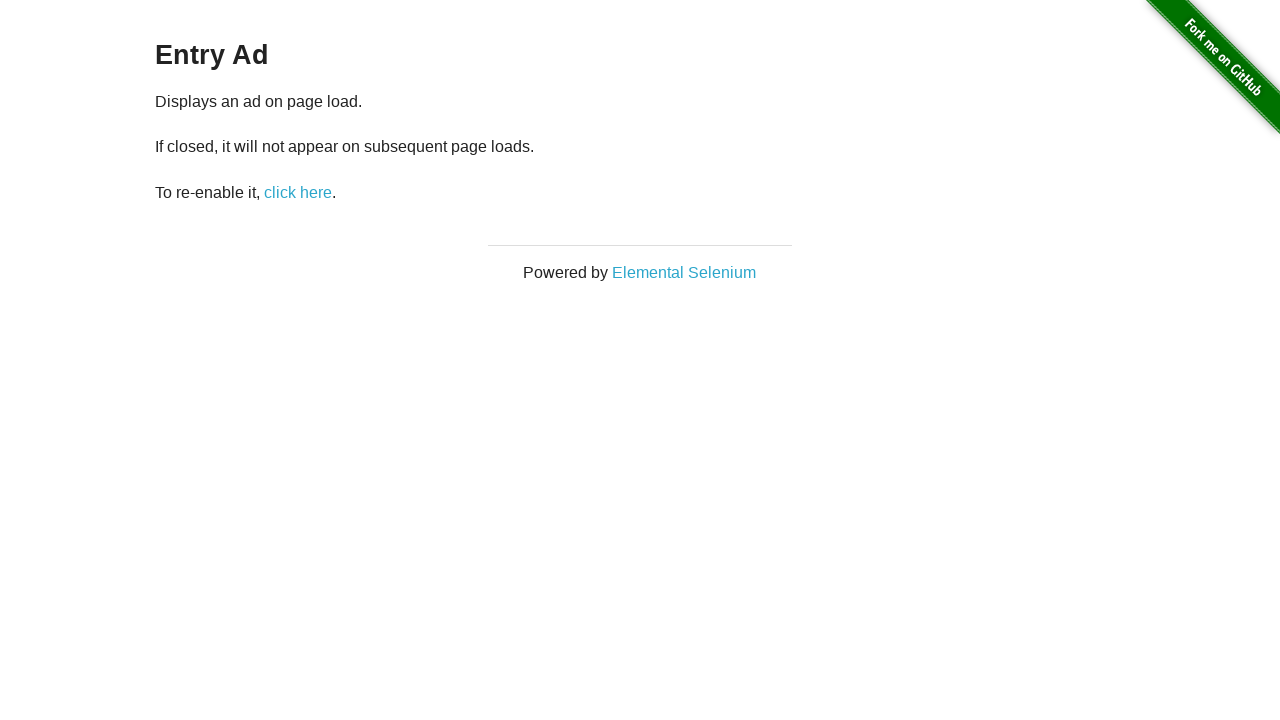

Waited for page load state
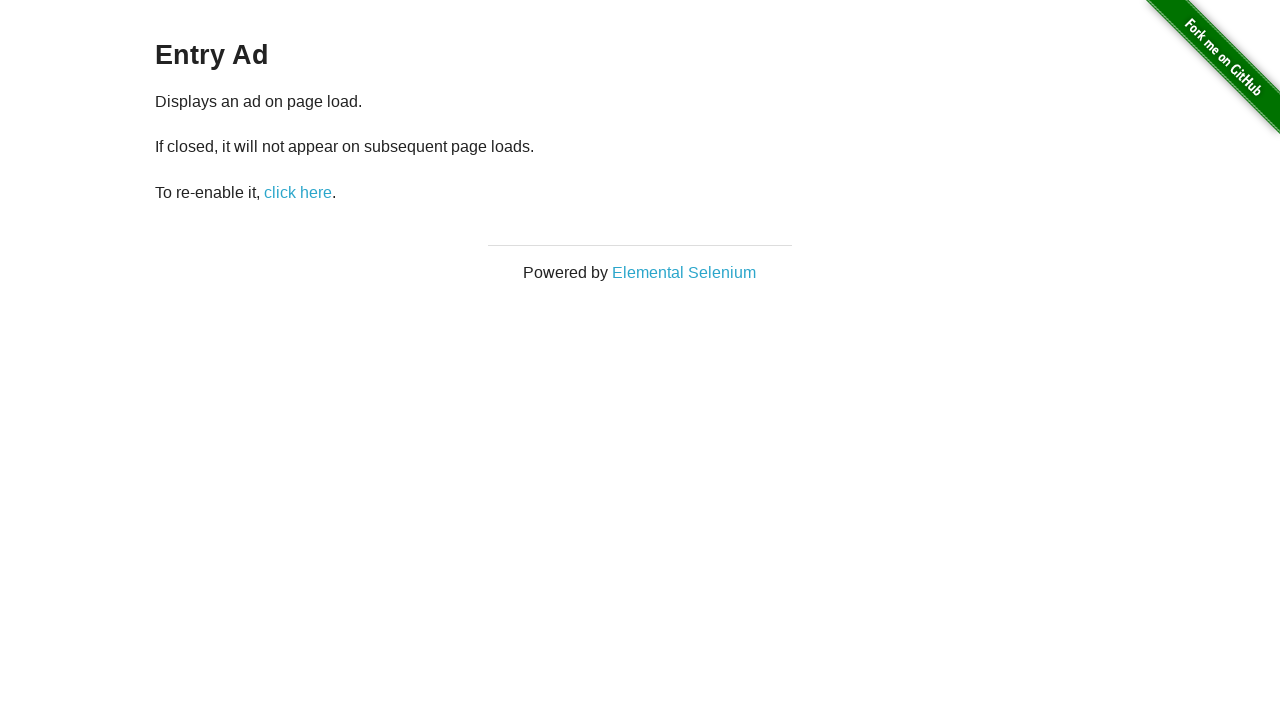

Waited 2 seconds for ad to appear
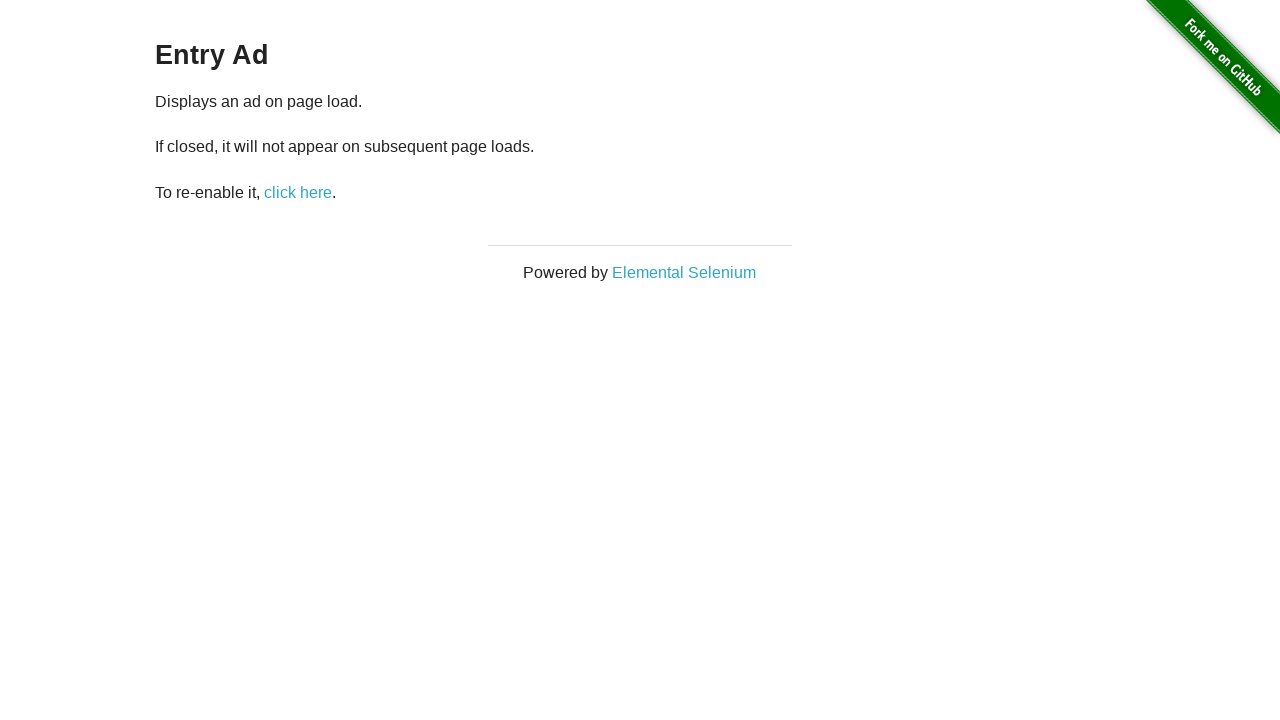

Located close button for entry ad modal
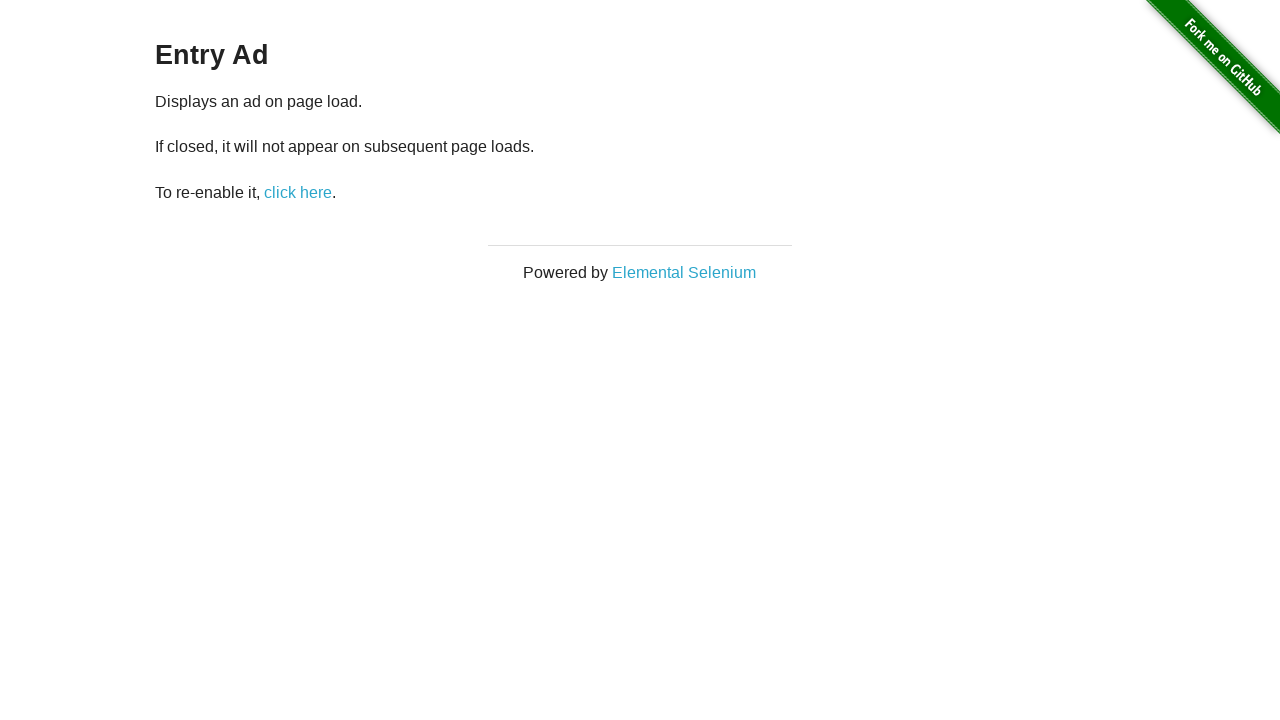

Close button not visible, exiting ad loop
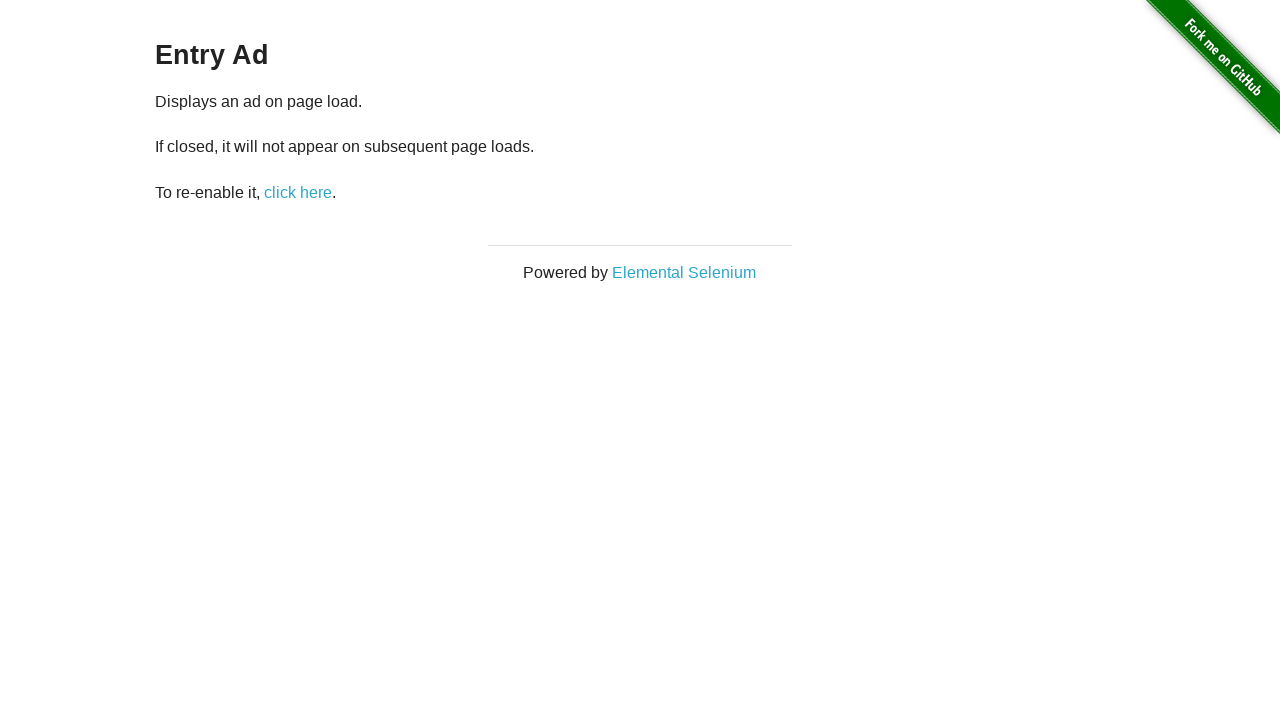

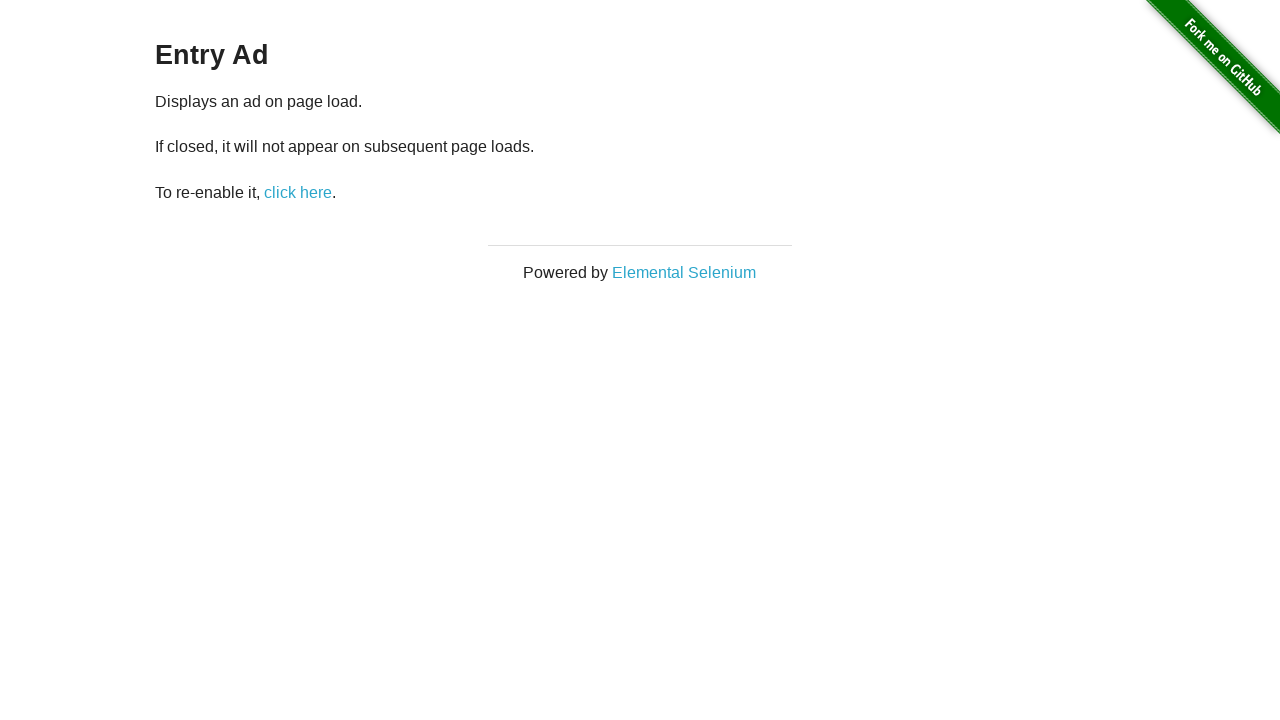